Tests the forgot password navigation flow on OrangeHRM demo site by clicking the "Forgot Password" link and then clicking the cancel button to return to the login page.

Starting URL: https://opensource-demo.orangehrmlive.com/web/index.php/auth/login

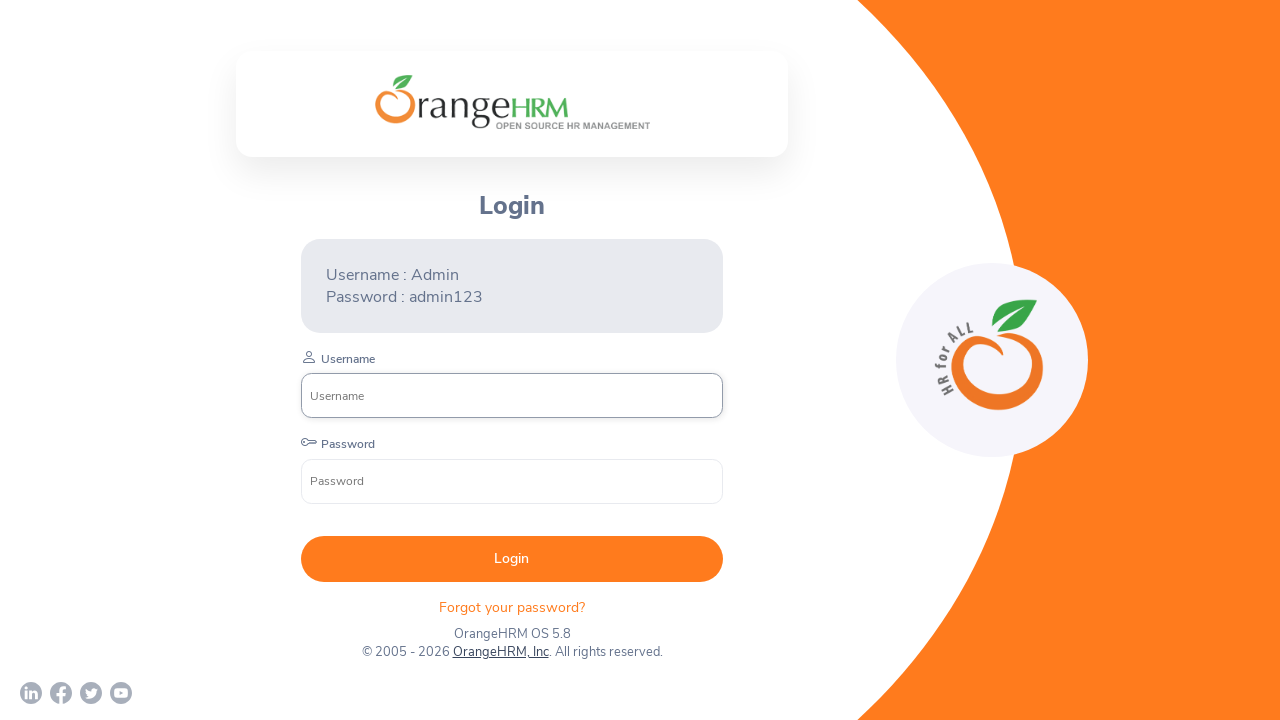

Login page loaded and network idle
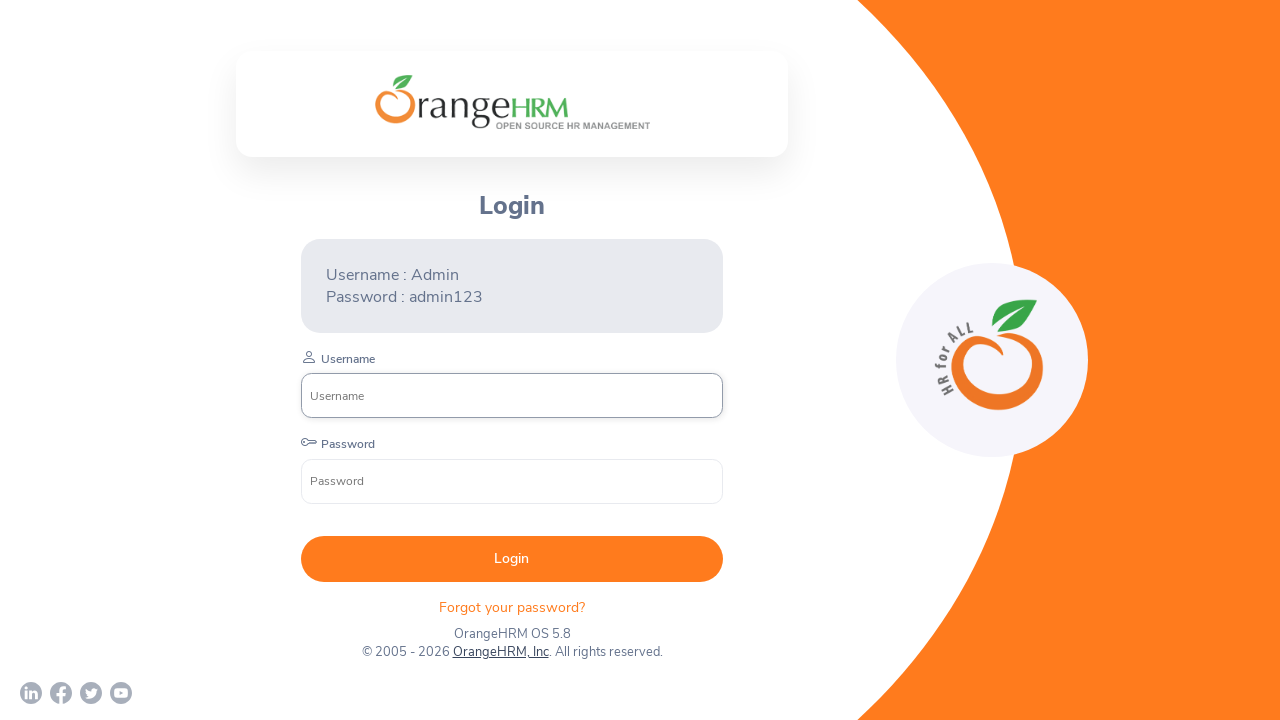

Clicked 'Forgot your password?' link at (512, 607) on p.orangehrm-login-forgot-header
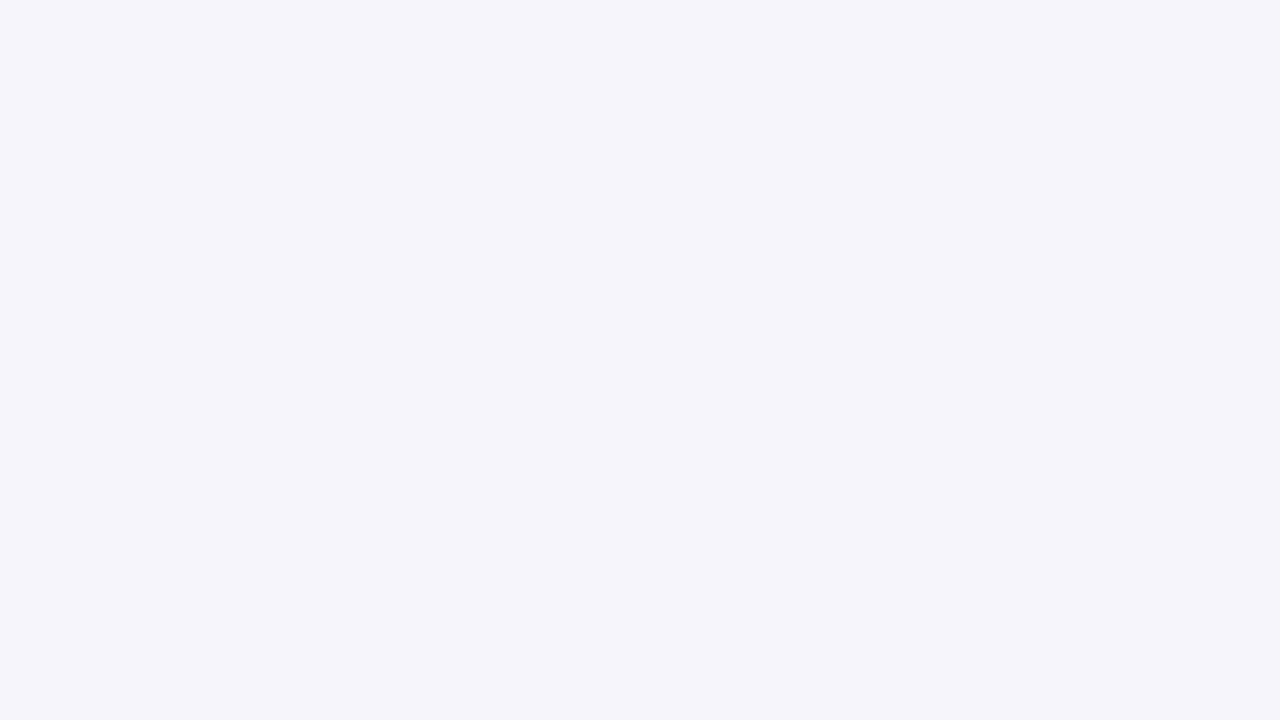

Waited for forgot password page to load
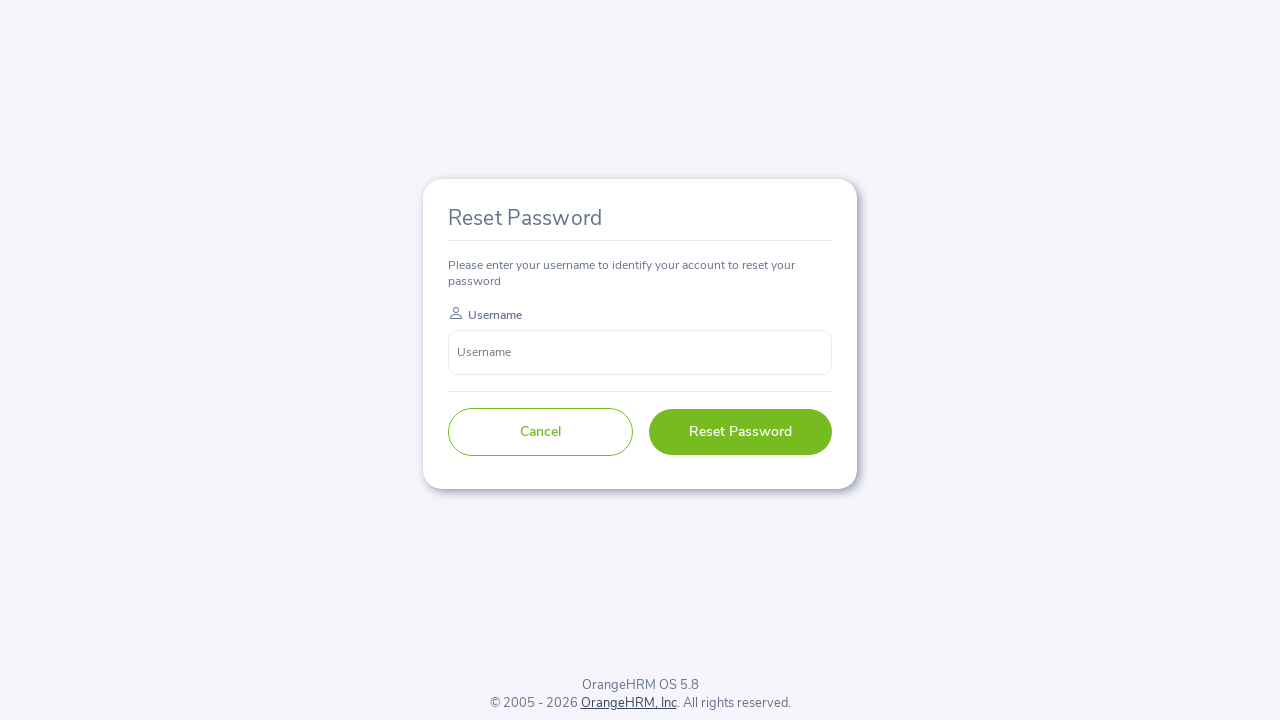

Clicked Cancel button to return to login page at (540, 432) on button[type='button']
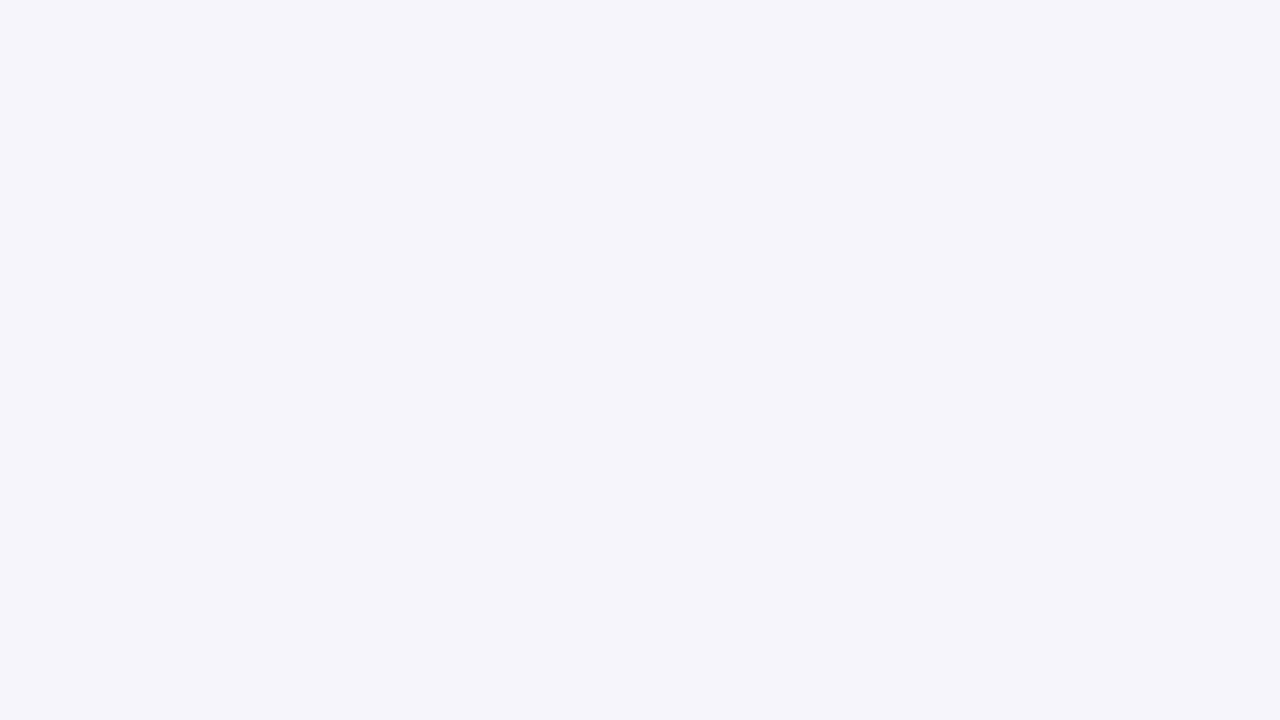

Returned to login page and network idle
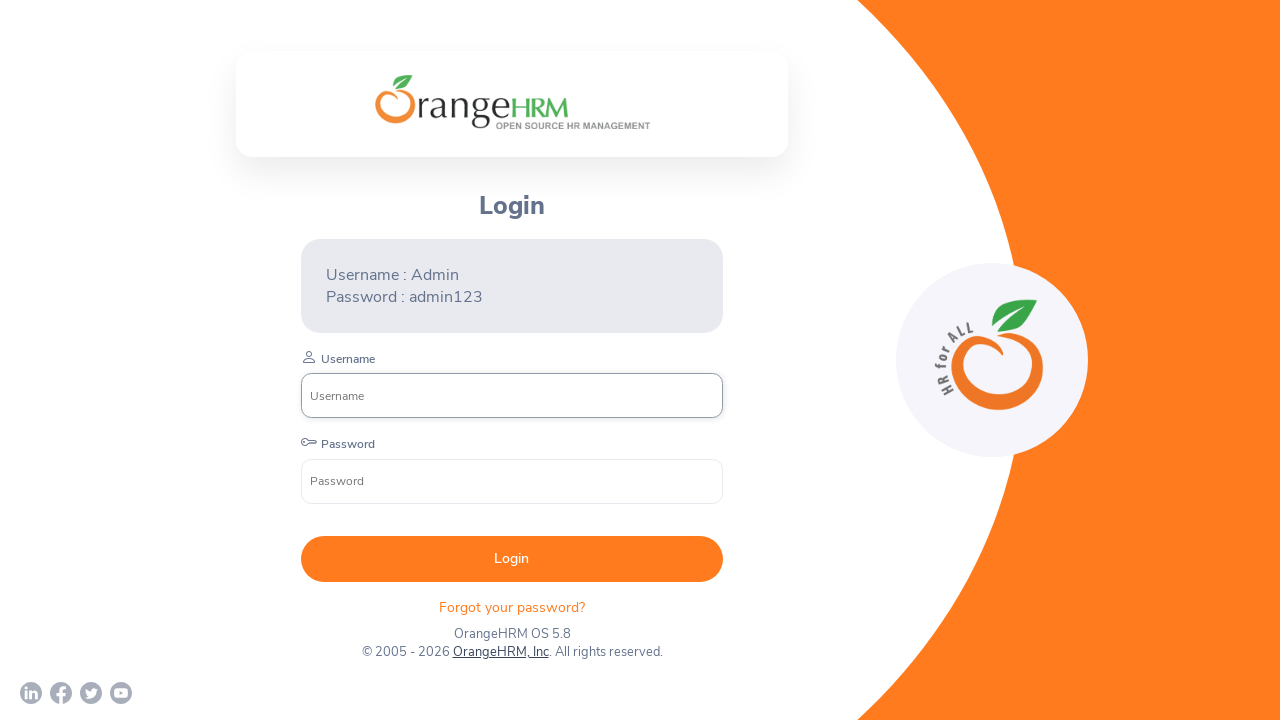

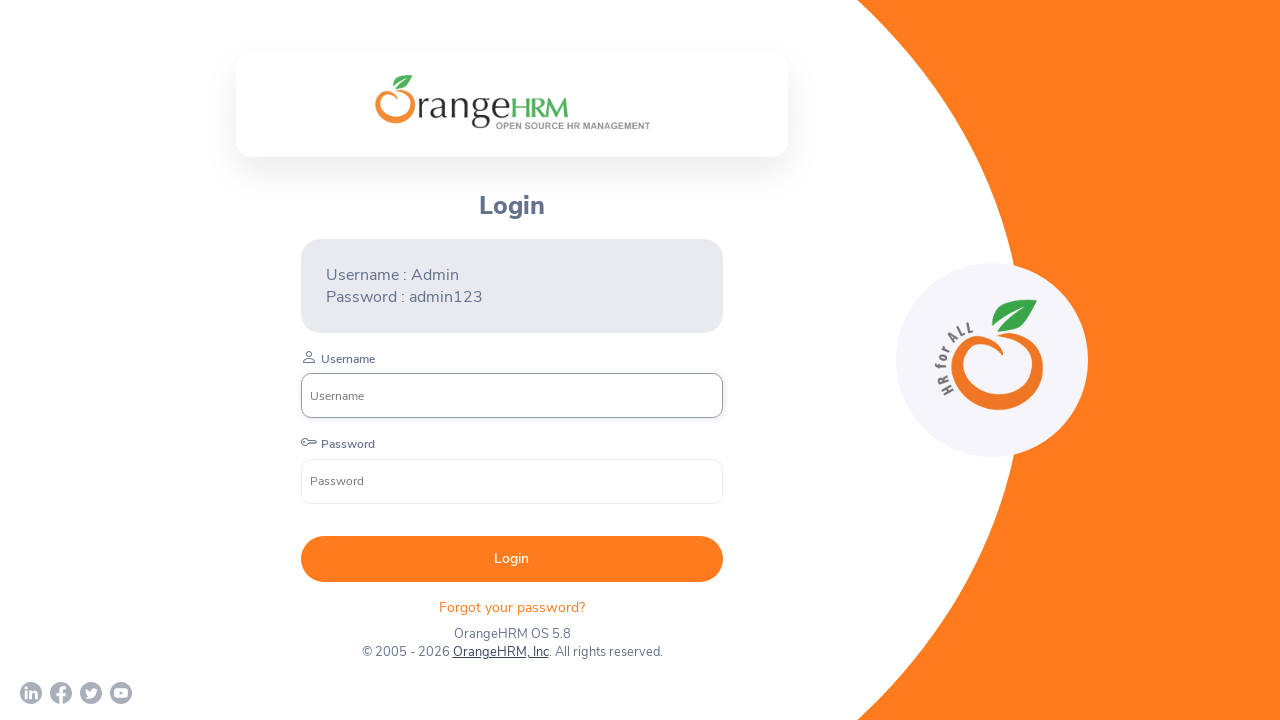